Tests navigation to the shopping cart page by clicking the cart button on the Demoblaze e-commerce demo site

Starting URL: https://www.demoblaze.com/

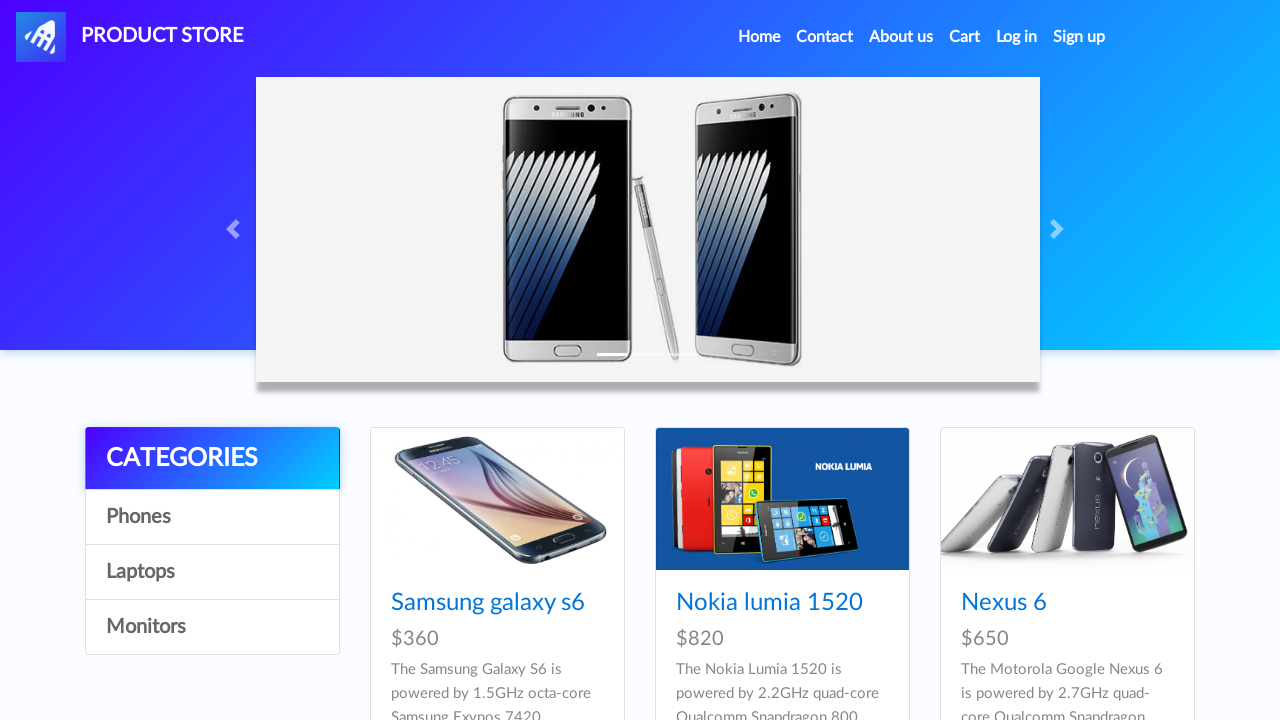

Navigated to Demoblaze e-commerce site
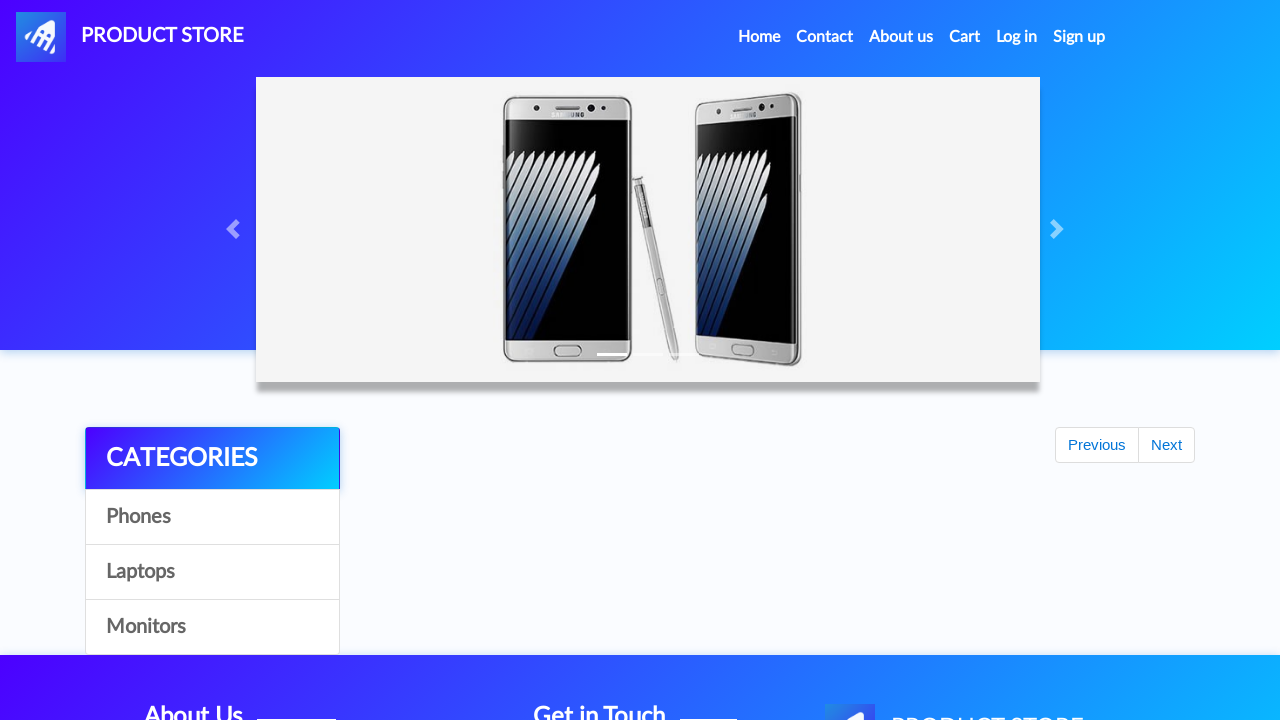

Clicked the cart button to navigate to shopping cart page at (965, 37) on #cartur
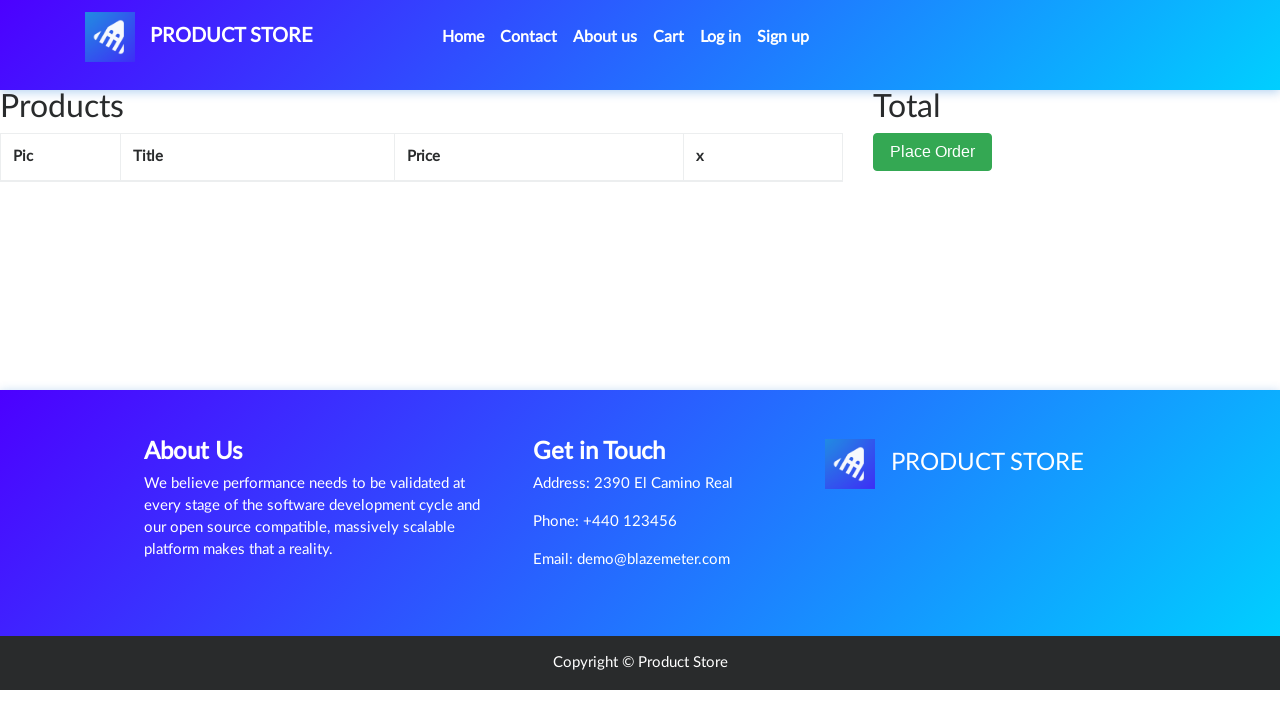

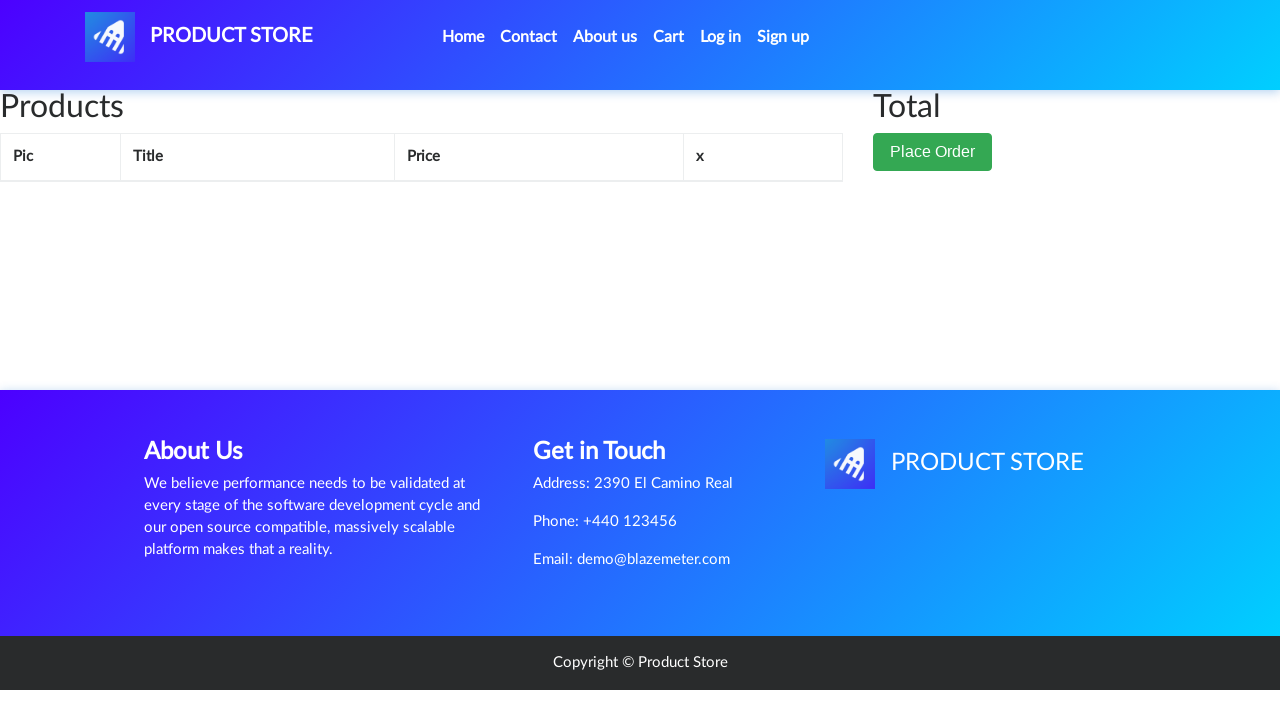